Navigates to Rahul Shetty Academy website and verifies the page loads successfully by checking the title is present

Starting URL: https://www.rahulshettyacademy.com

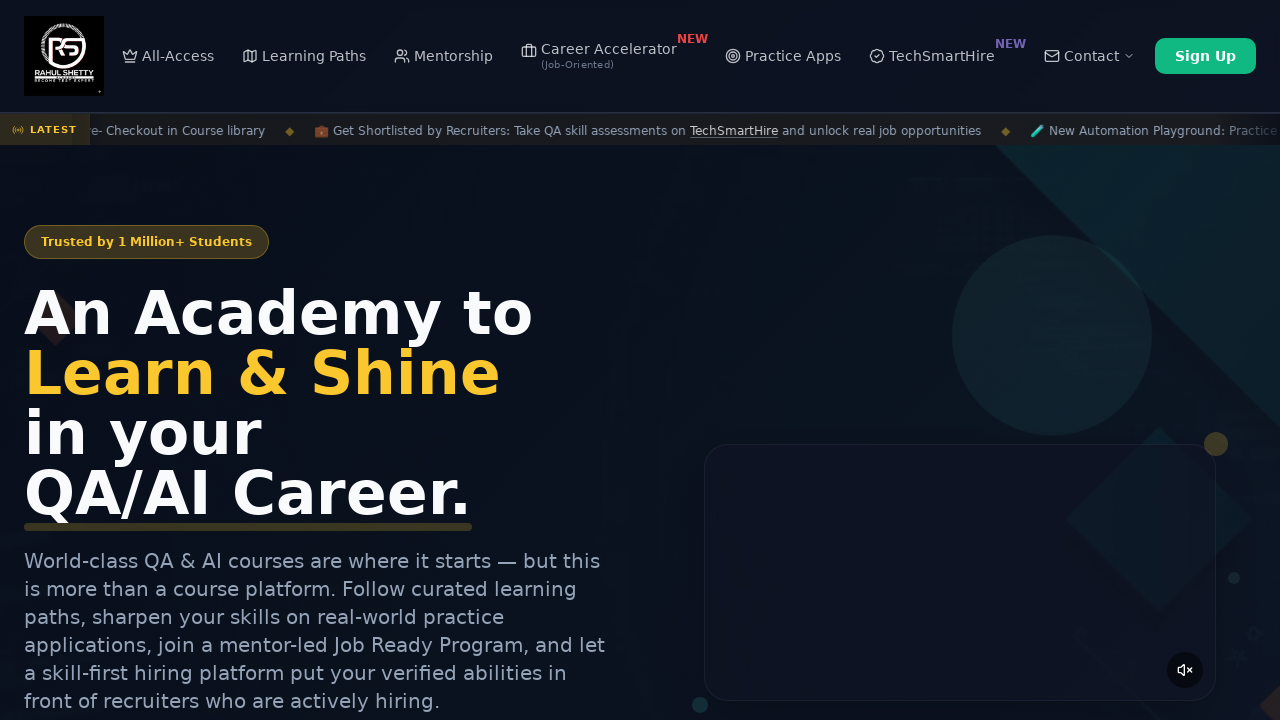

Waited for page to reach domcontentloaded state
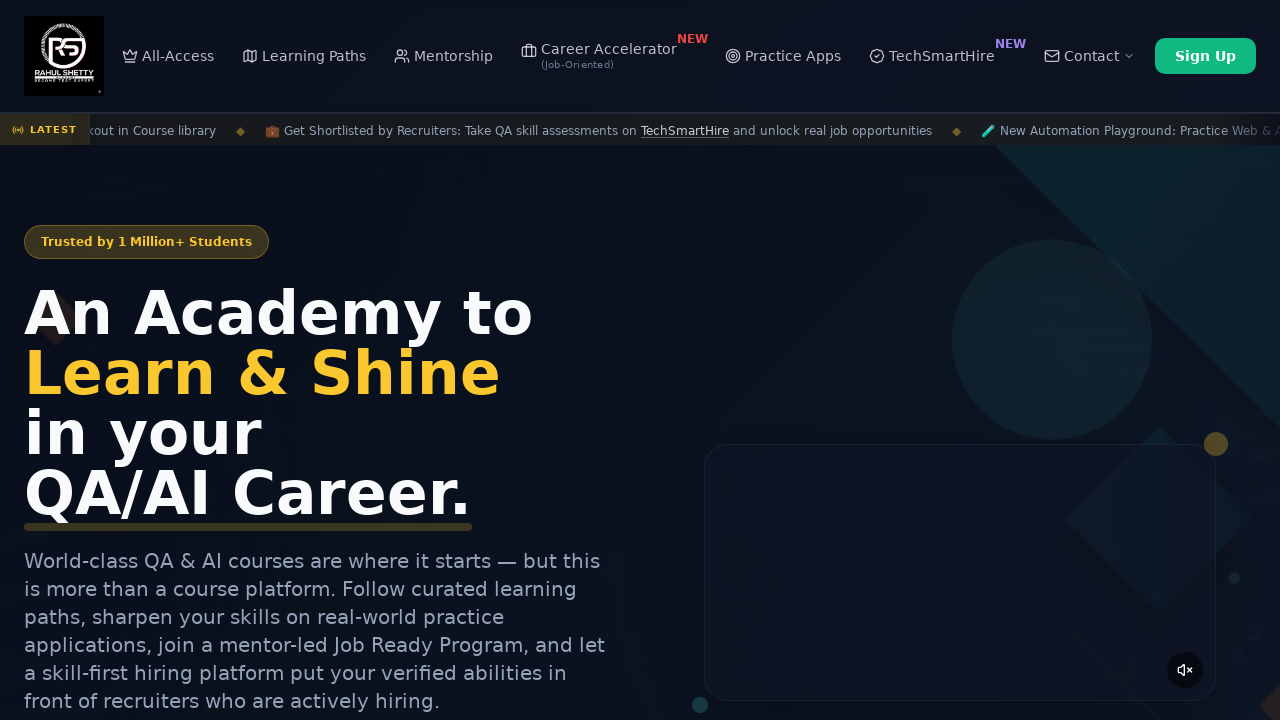

Verified page title is not empty
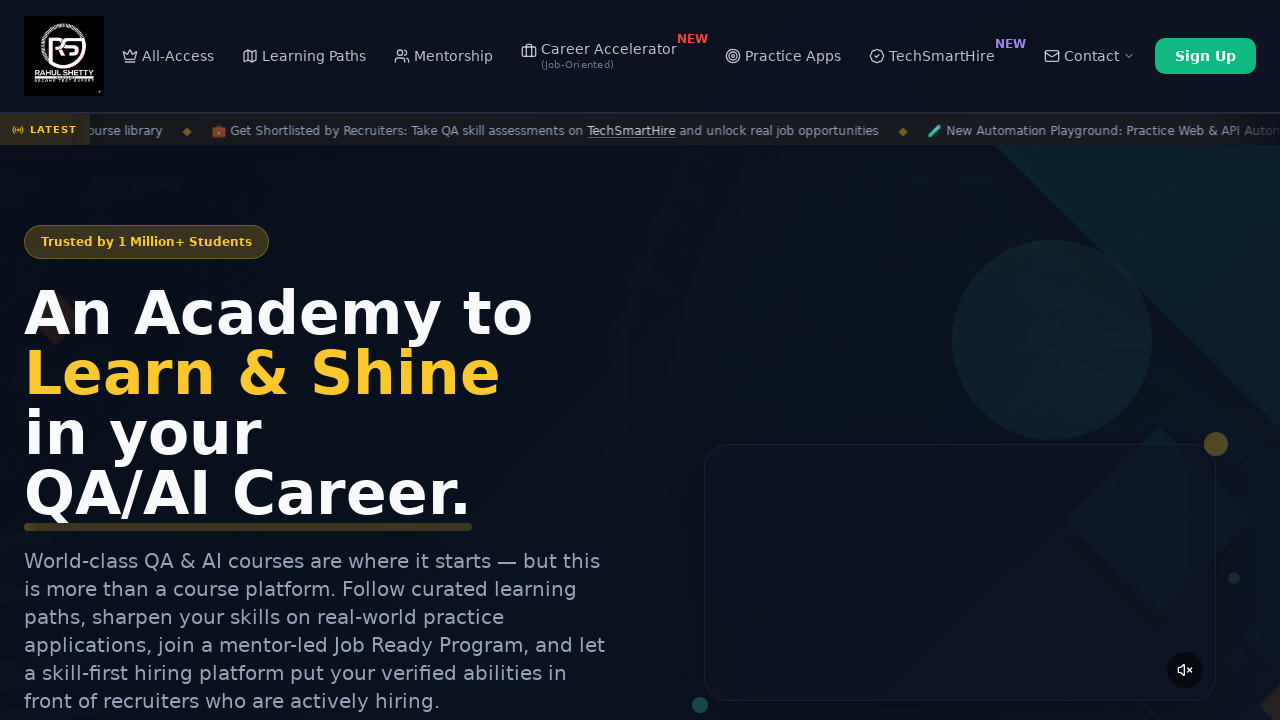

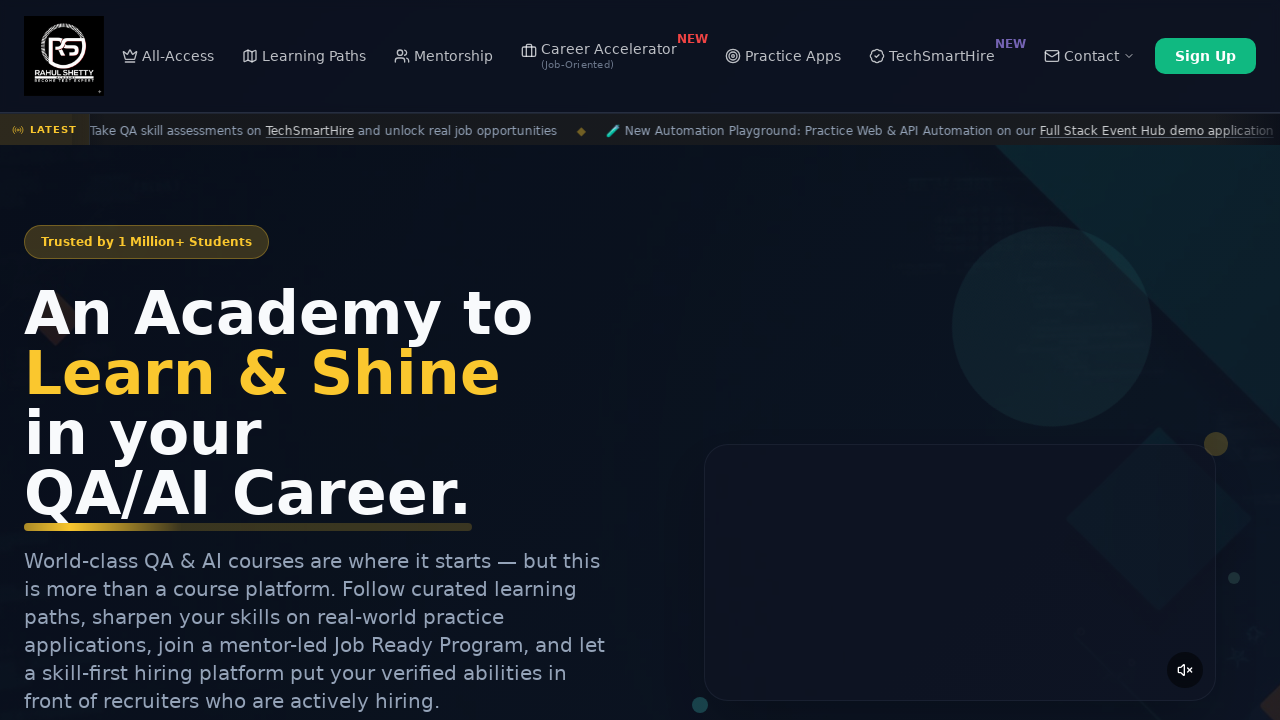